Tests right-click context menu functionality by right-clicking an element, hovering over menu item, and clicking it

Starting URL: http://swisnl.github.io/jQuery-contextMenu/demo.html

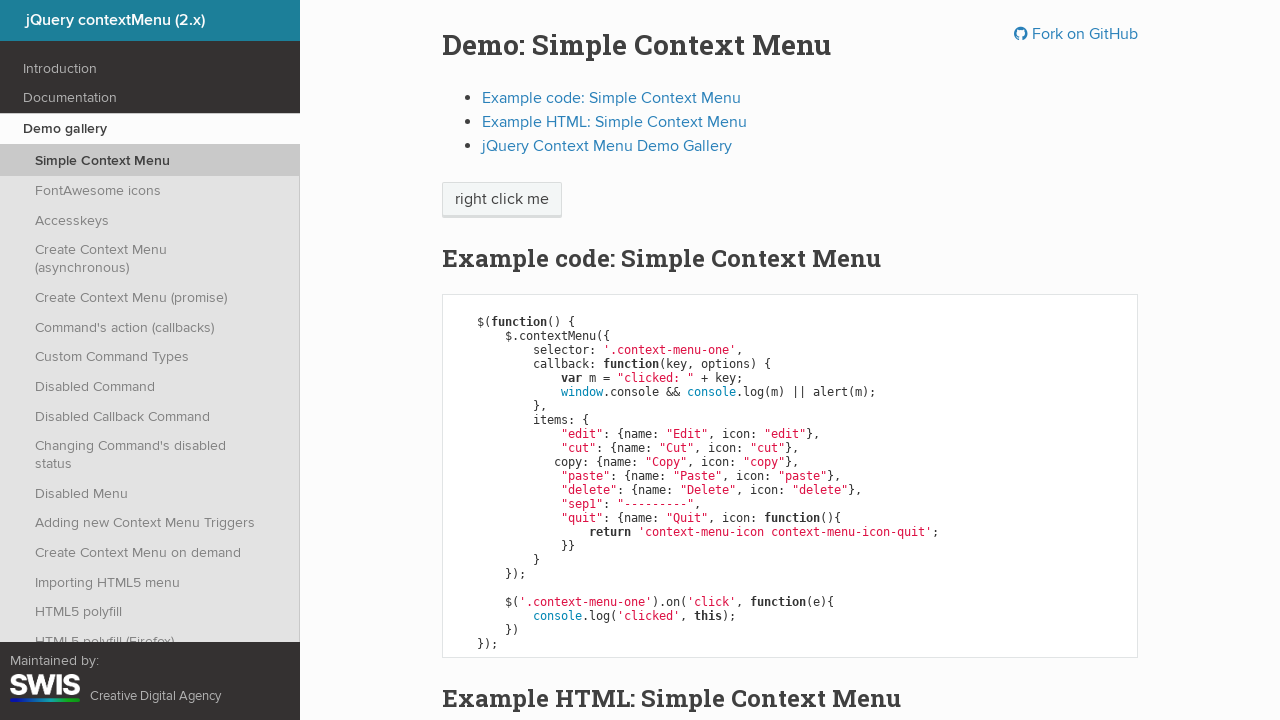

Right-clicked on 'right click me' element to open context menu at (502, 200) on //span[text()='right click me']
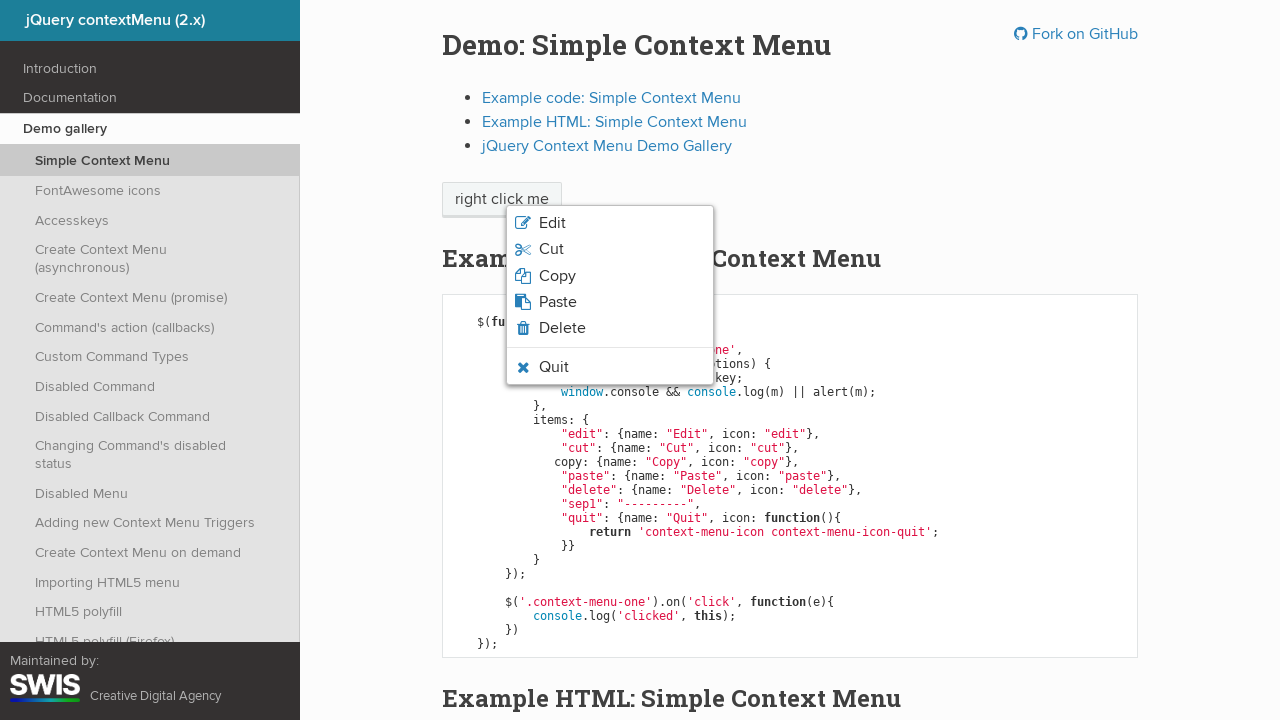

Hovered over 'Paste' option in context menu at (558, 302) on xpath=//span[text()='Paste']
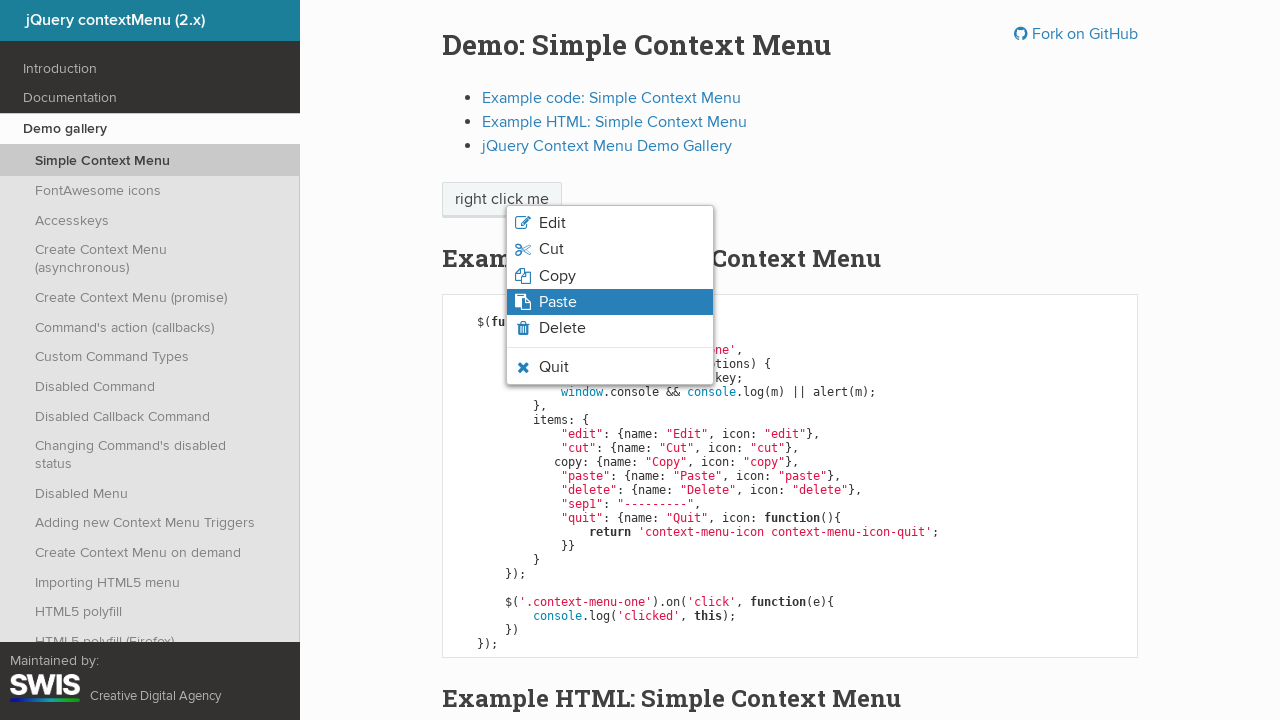

Verified that 'Paste' option is highlighted and visible
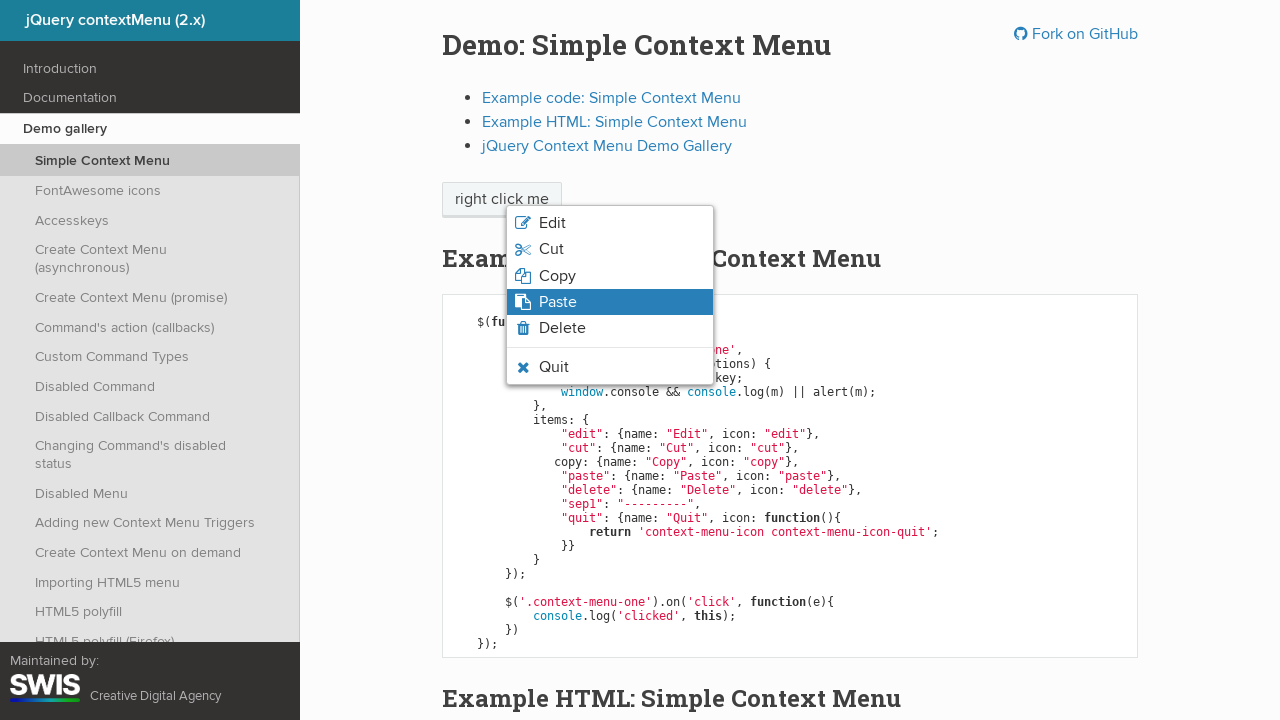

Clicked on 'Paste' option from context menu at (558, 302) on xpath=//span[text()='Paste']
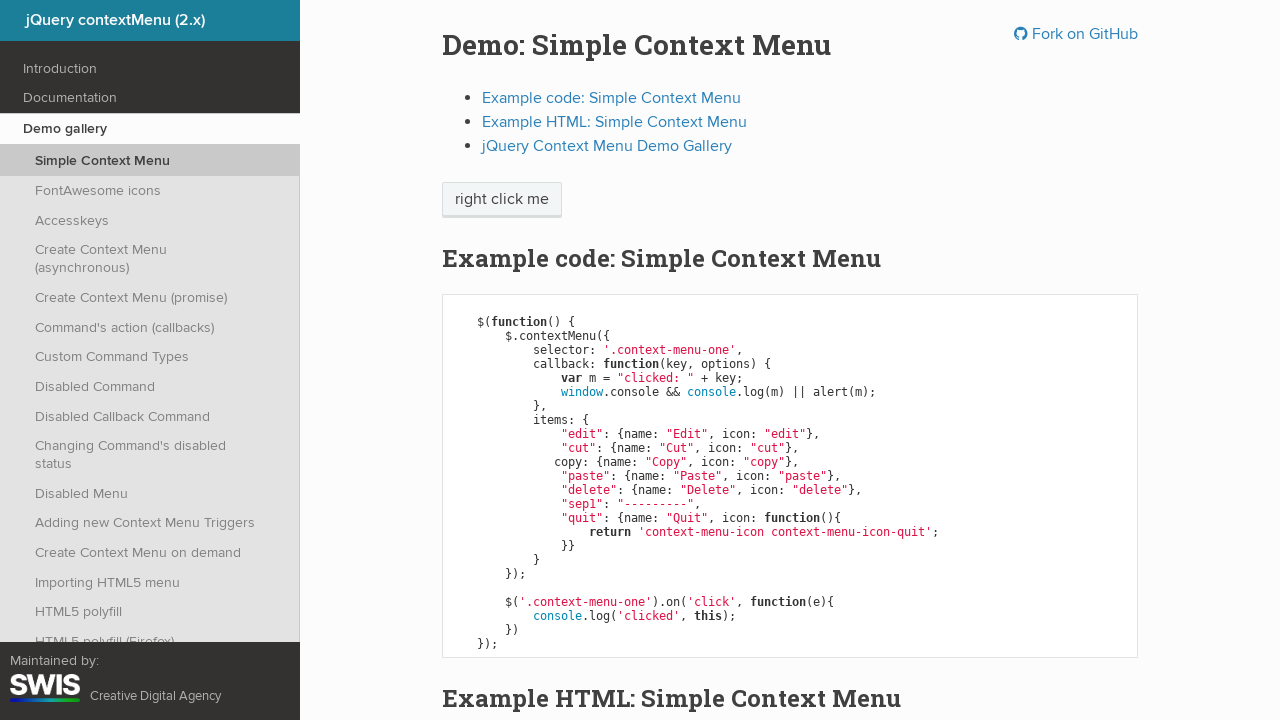

Set up dialog handler to accept alerts
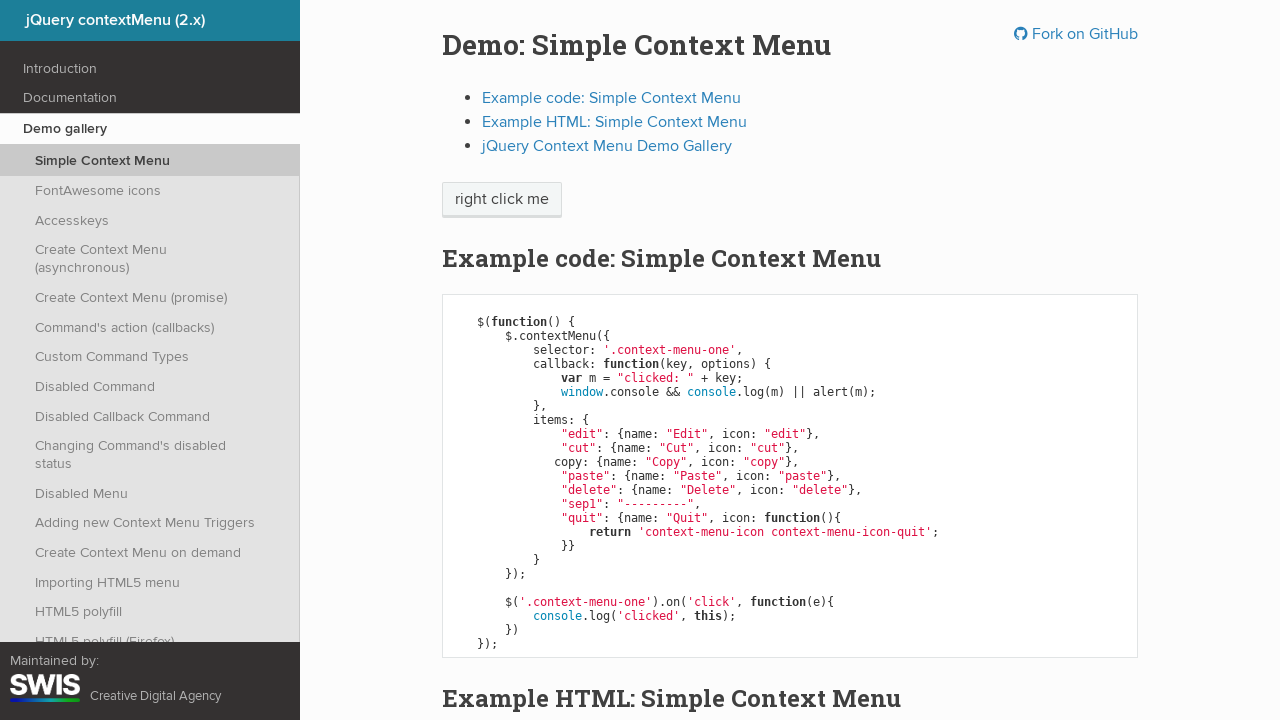

Executed alert dialog and captured text 'clicked: paste'
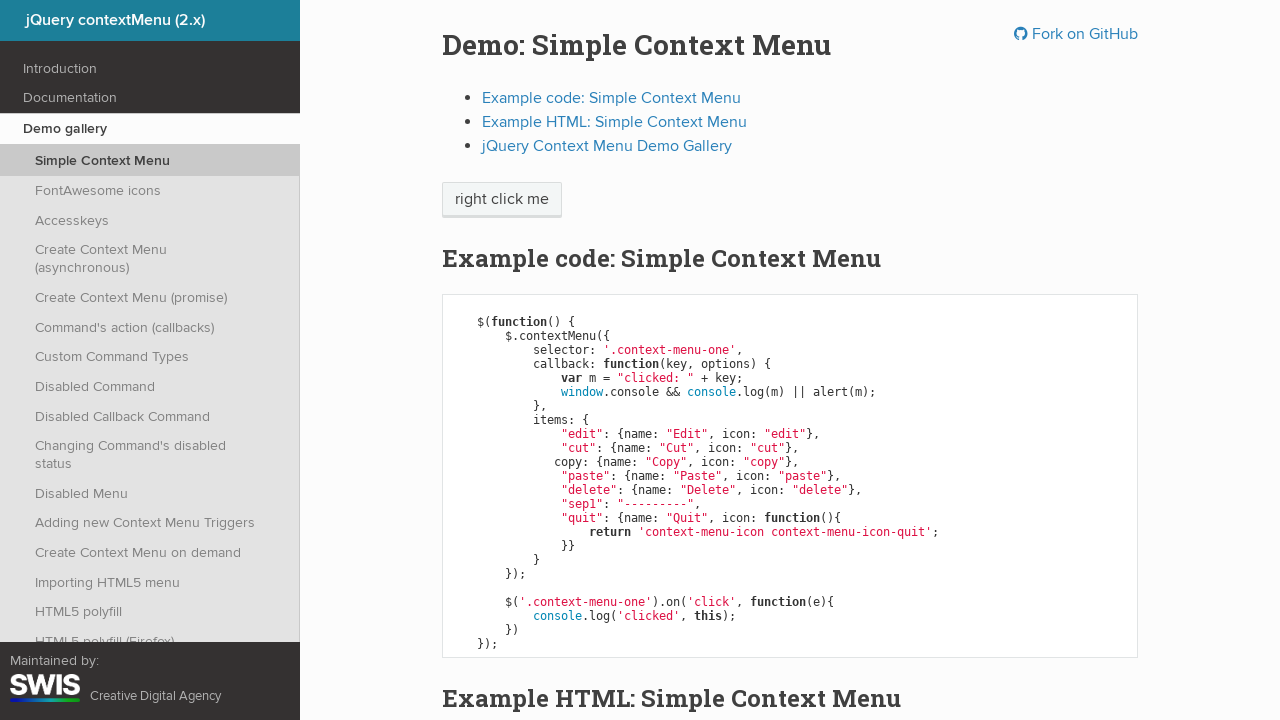

Verified that context menu is closed after clicking Paste
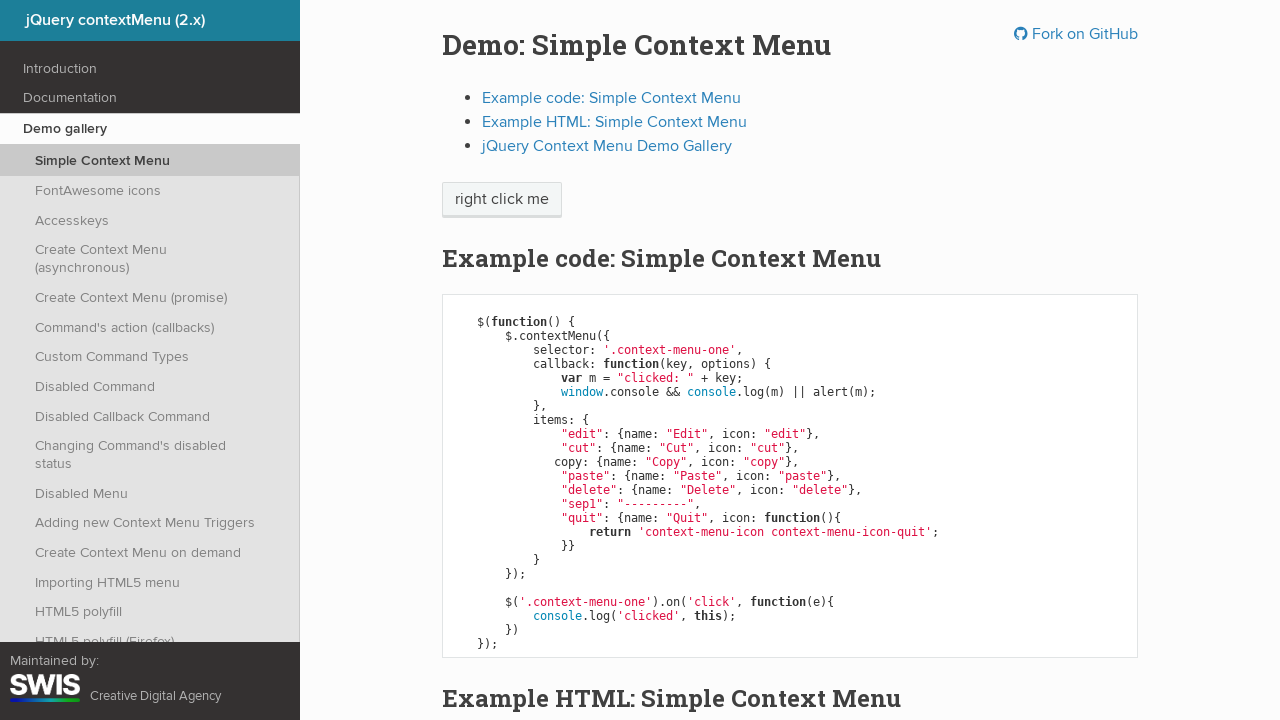

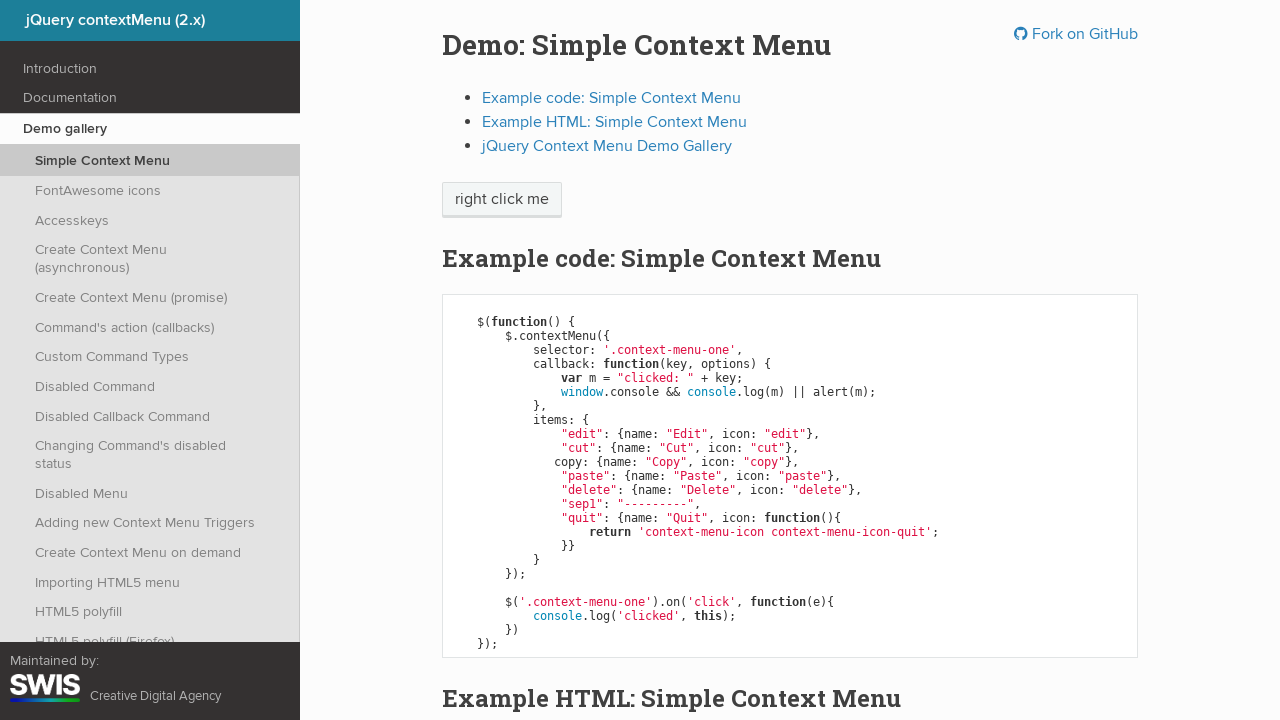